Navigates to the jQuery UI droppable demo page and maximizes the browser window to verify the page loads correctly.

Starting URL: https://jqueryui.com/droppable/

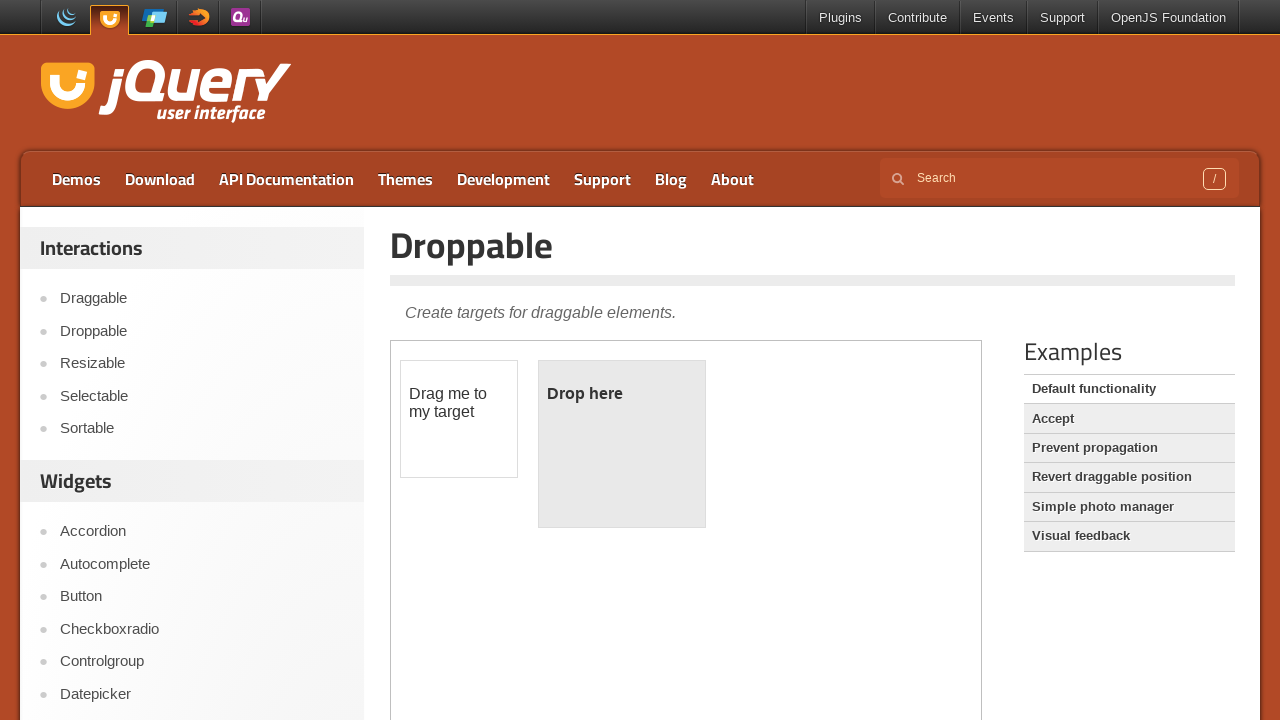

Navigated to jQuery UI droppable demo page
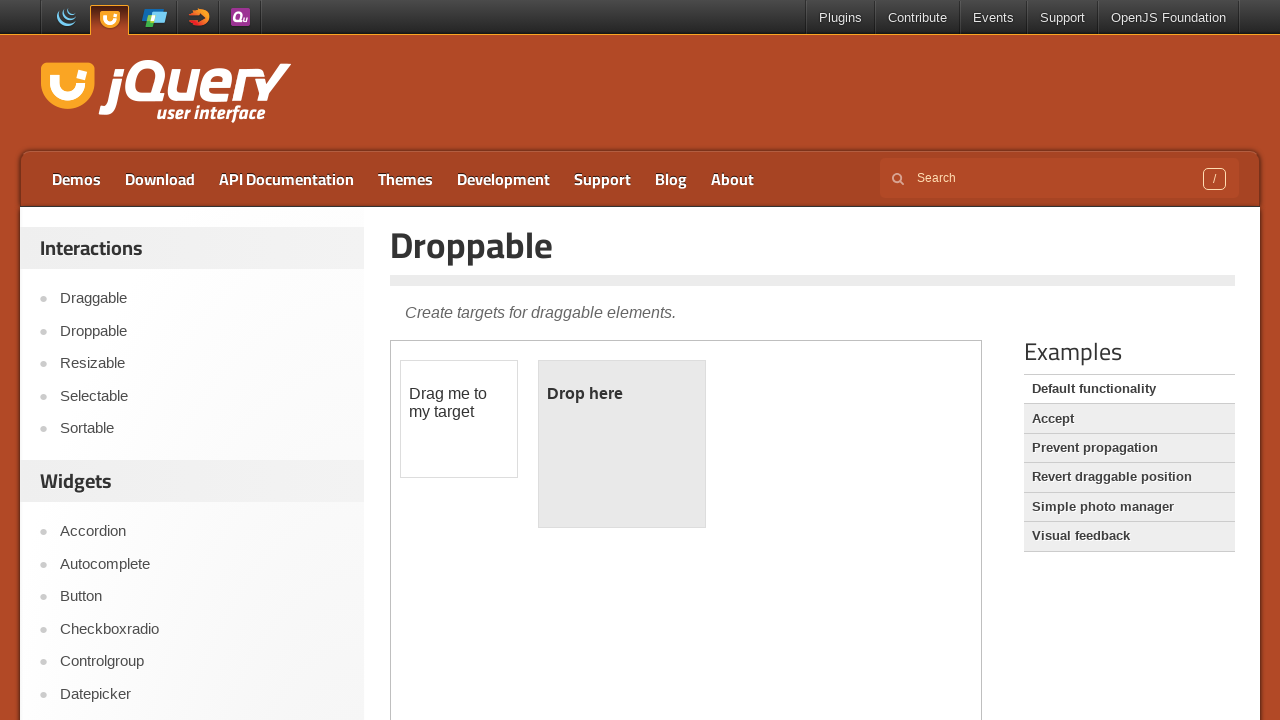

Set viewport to 1920x1080 to maximize browser window
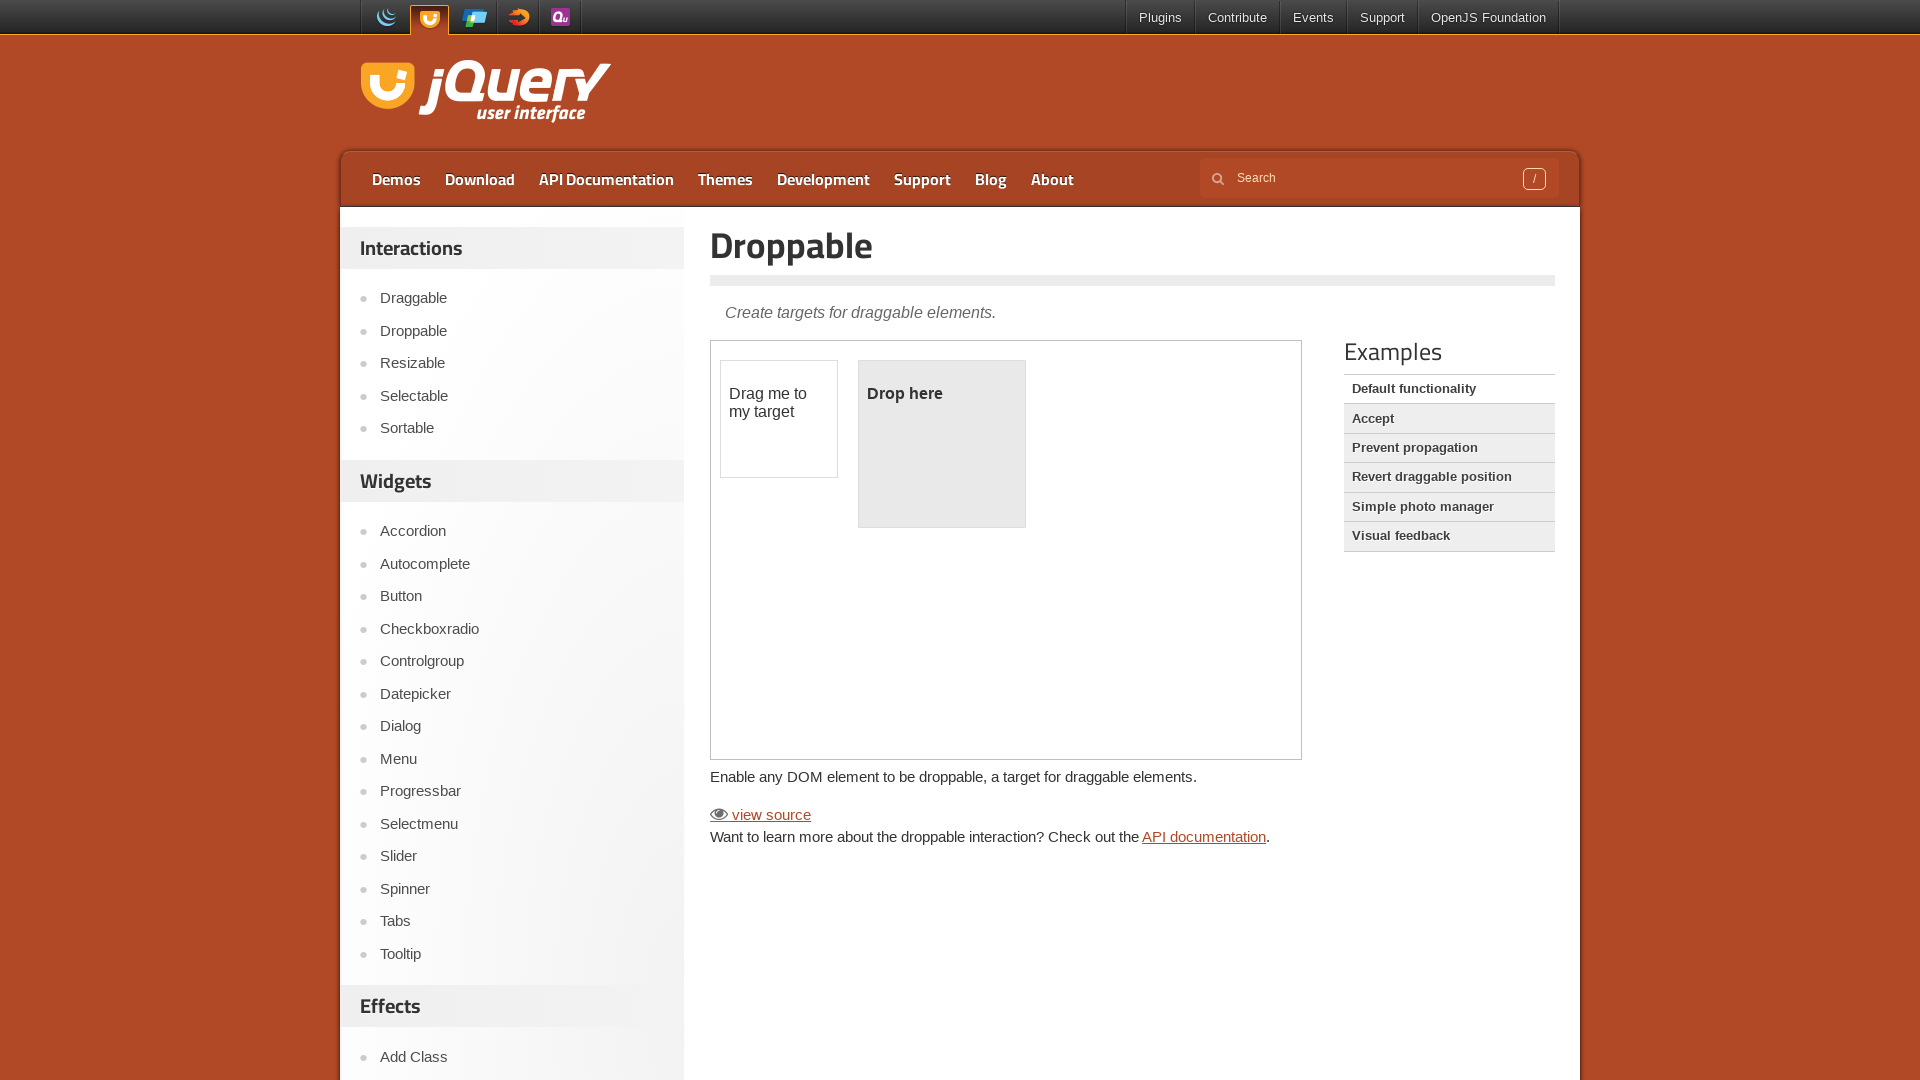

Page DOM content loaded
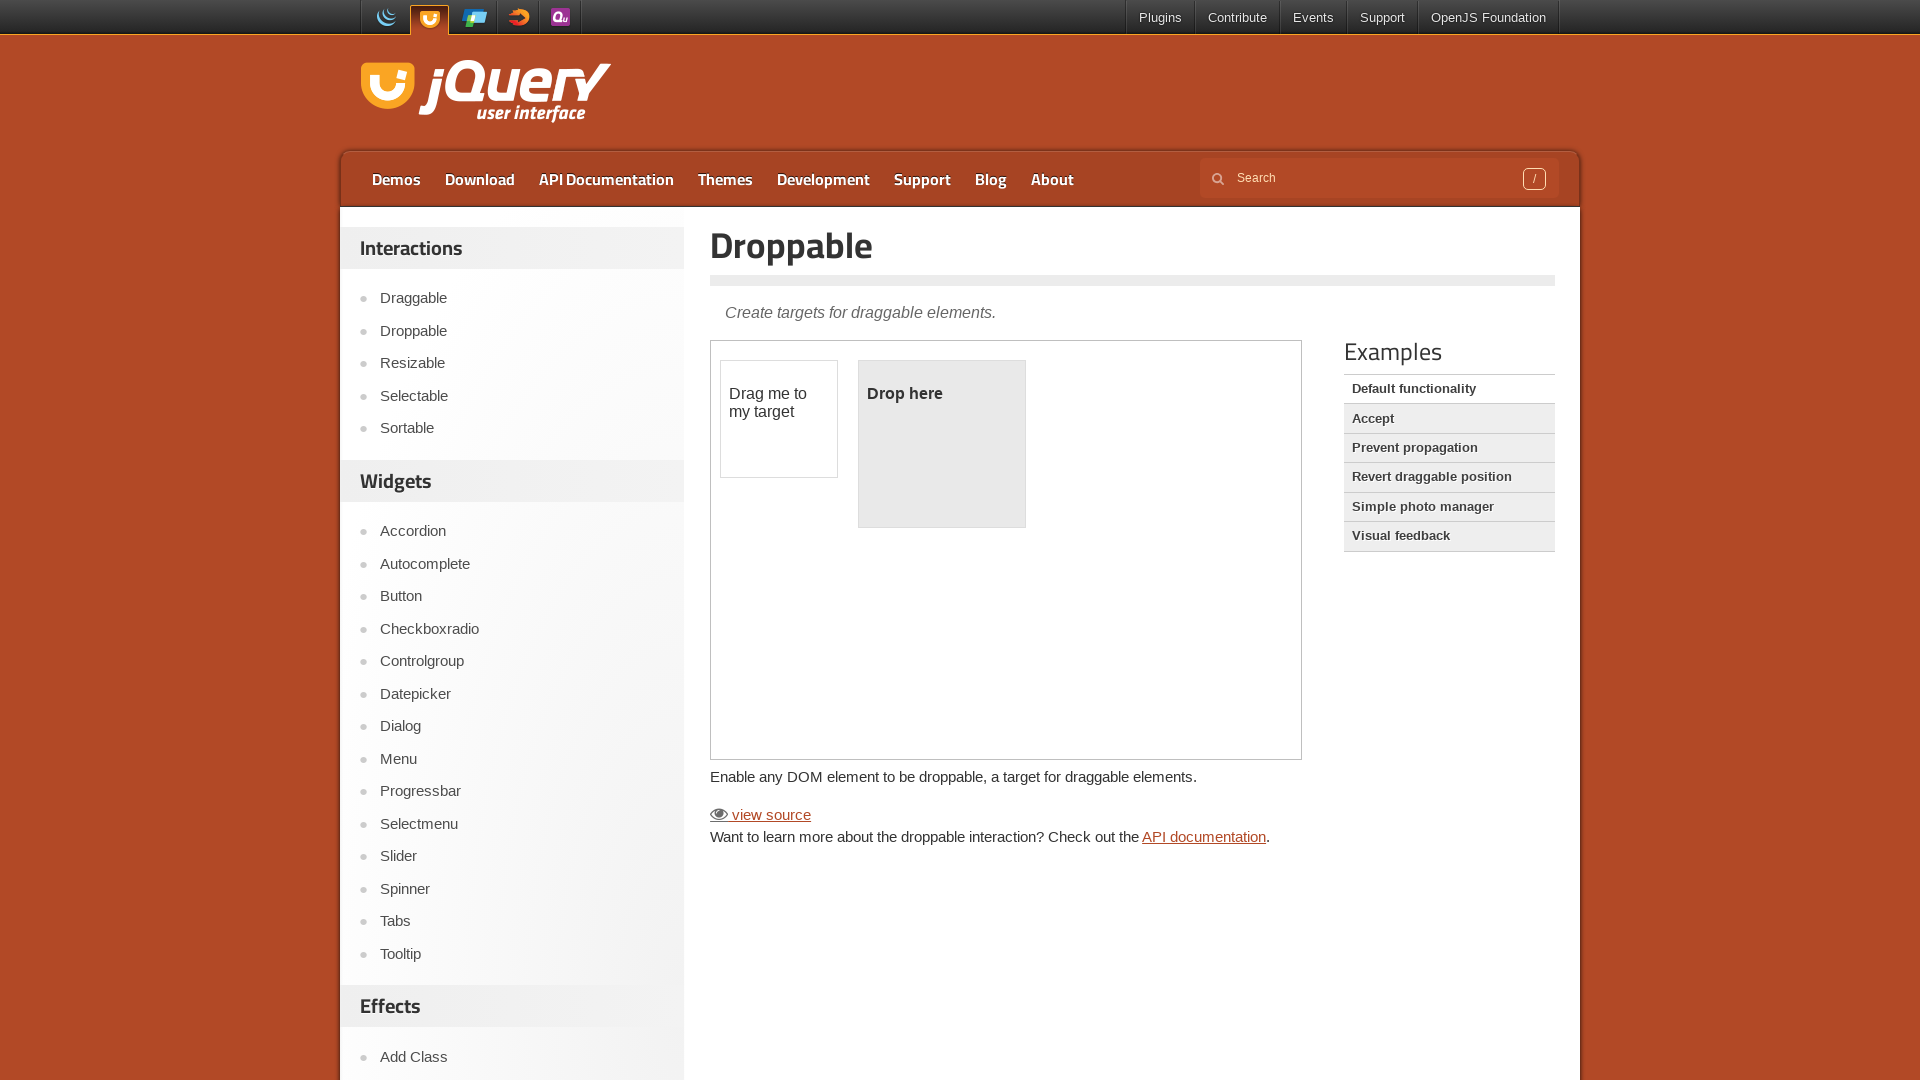

Retrieved page title: Droppable | jQuery UI
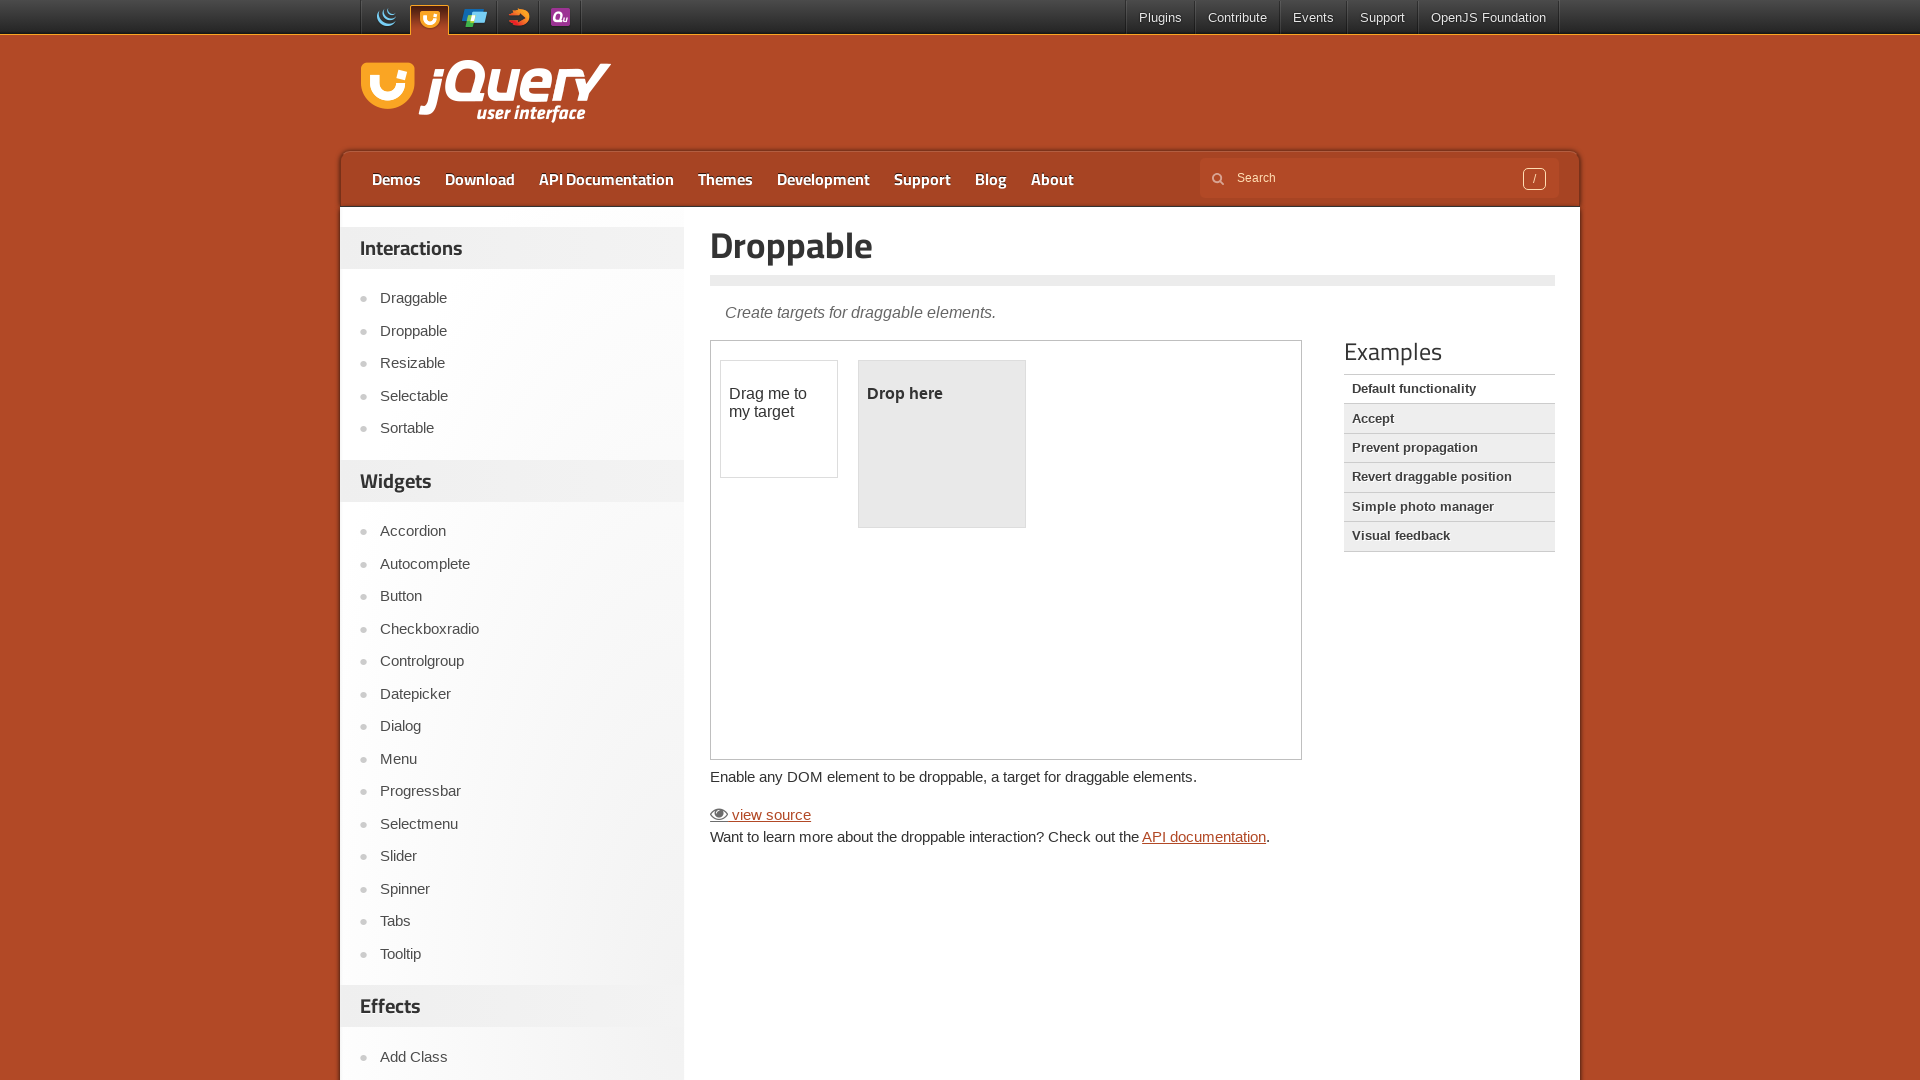

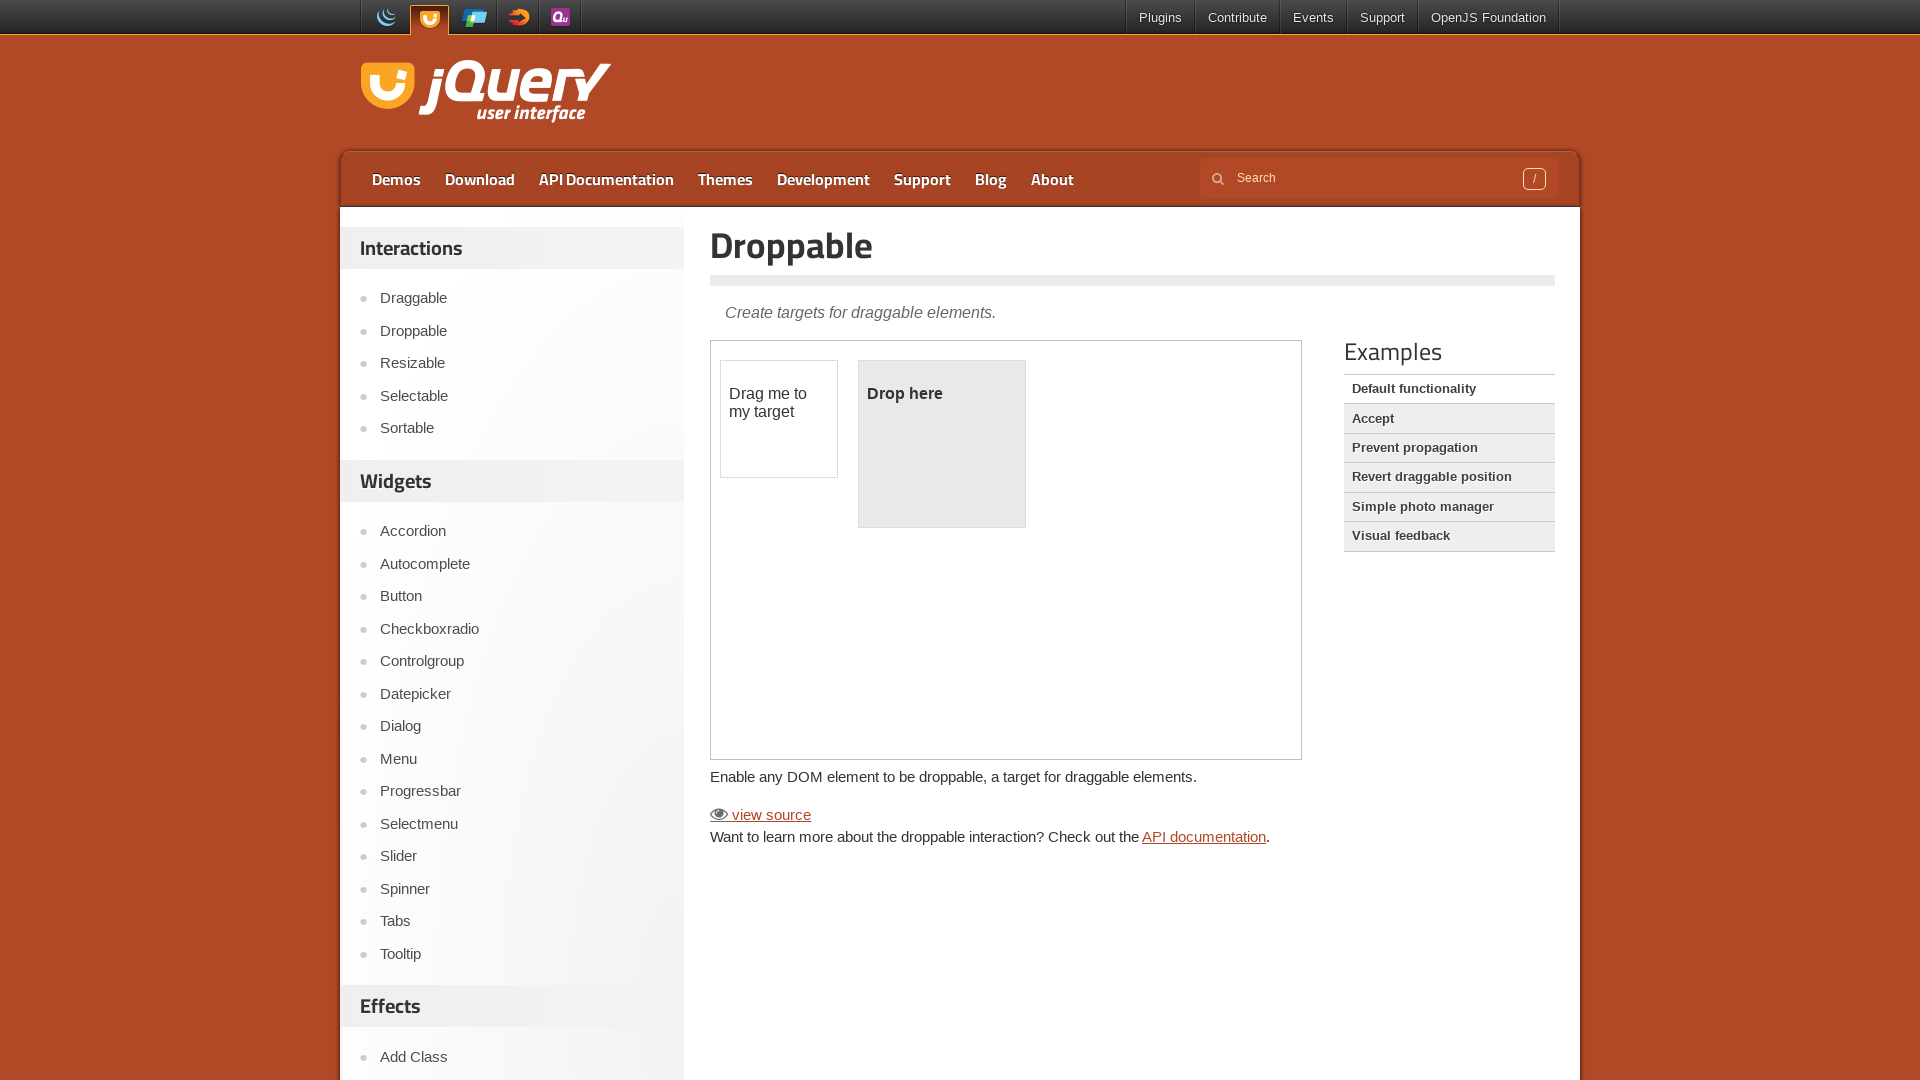